Tests checkbox functionality by verifying initial states, clicking to toggle selections, and confirming the final states of two checkboxes

Starting URL: https://practice.cydeo.com/checkboxes

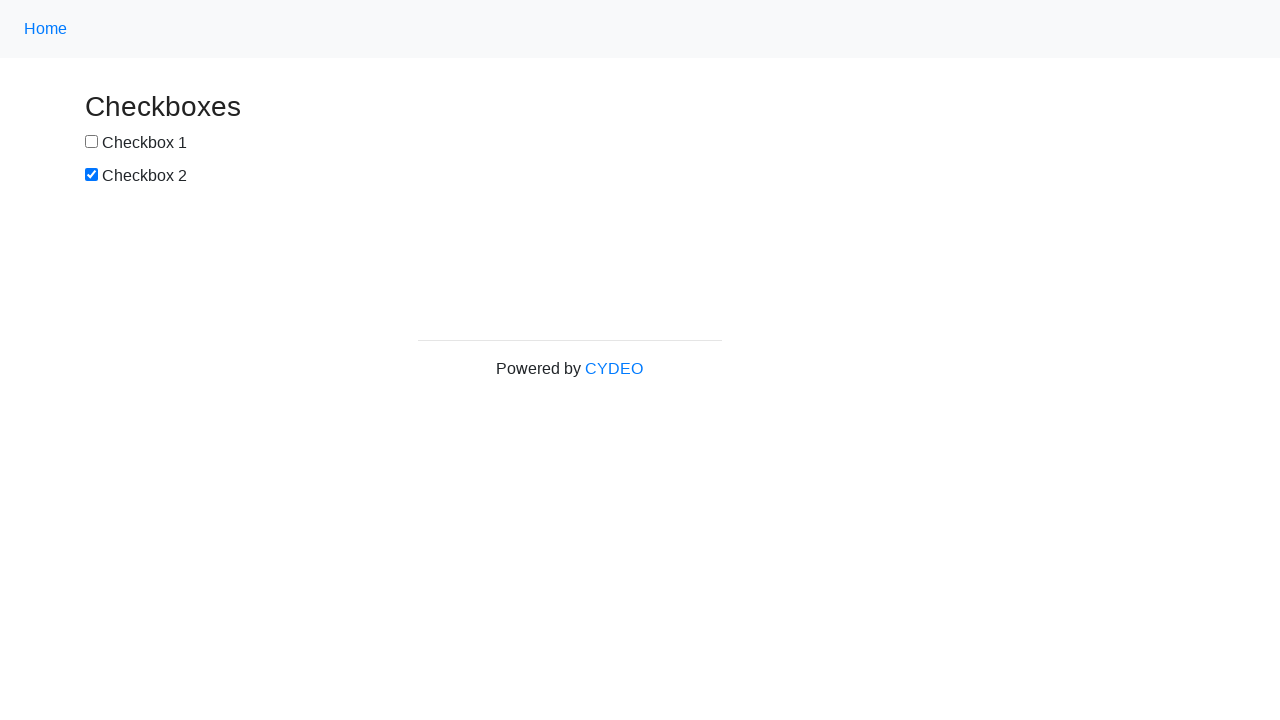

Located checkbox 1 element (#box1)
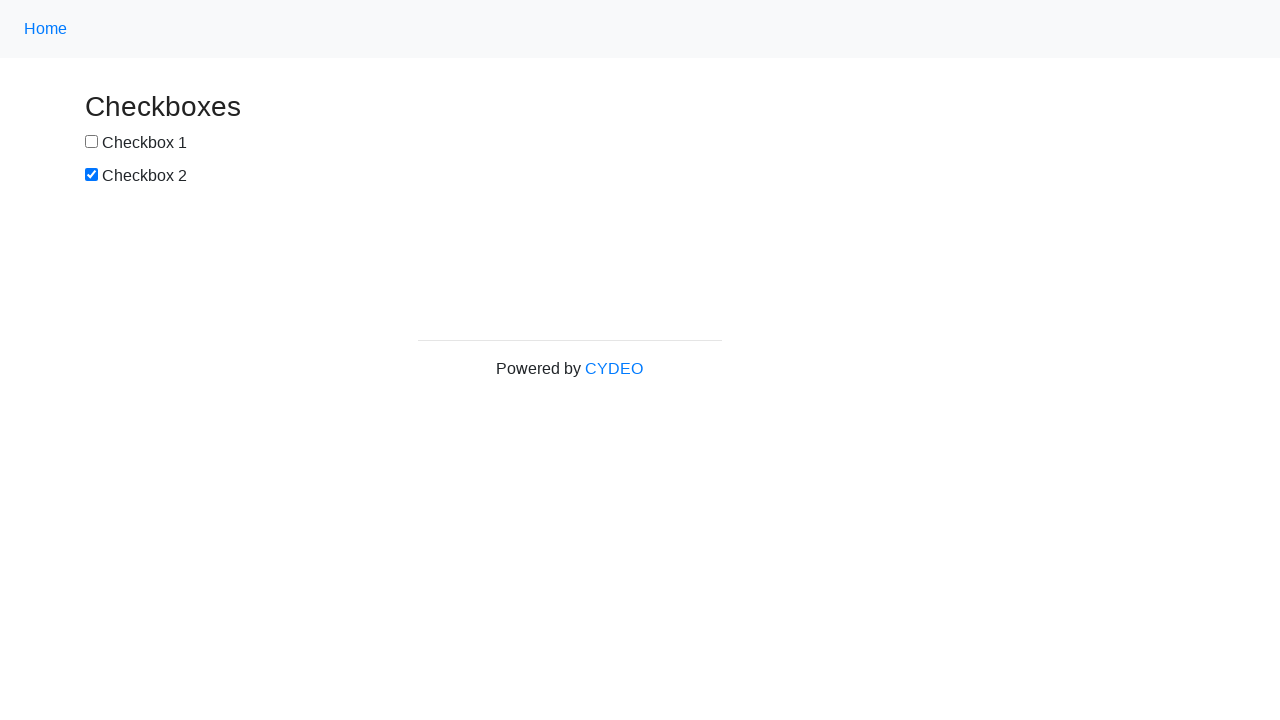

Verified checkbox 1 is unchecked by default
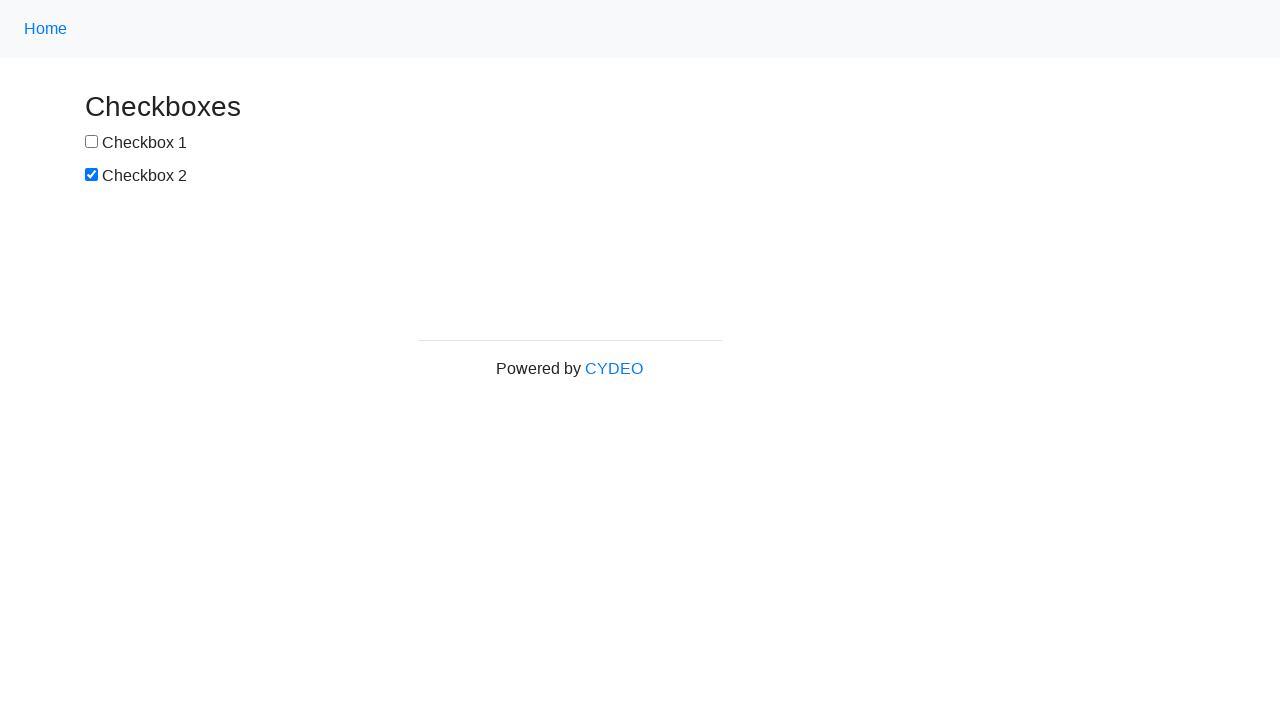

Located checkbox 2 element (#box2)
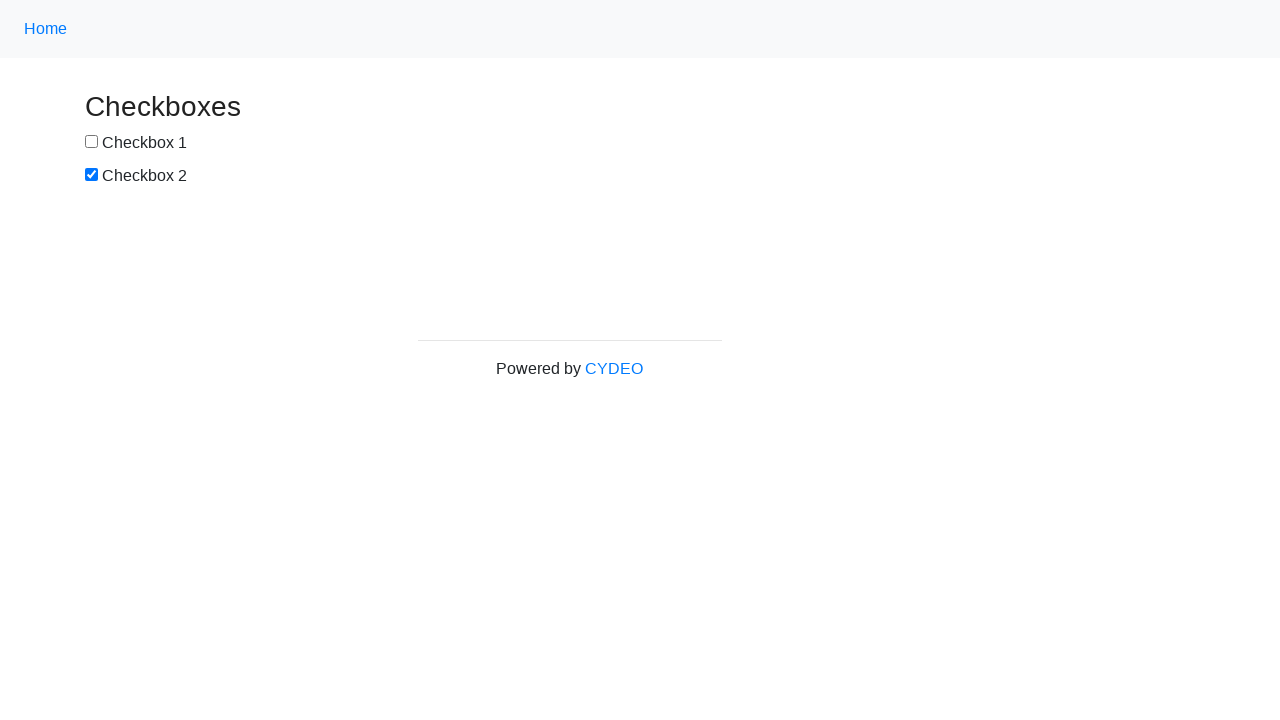

Verified checkbox 2 is checked by default
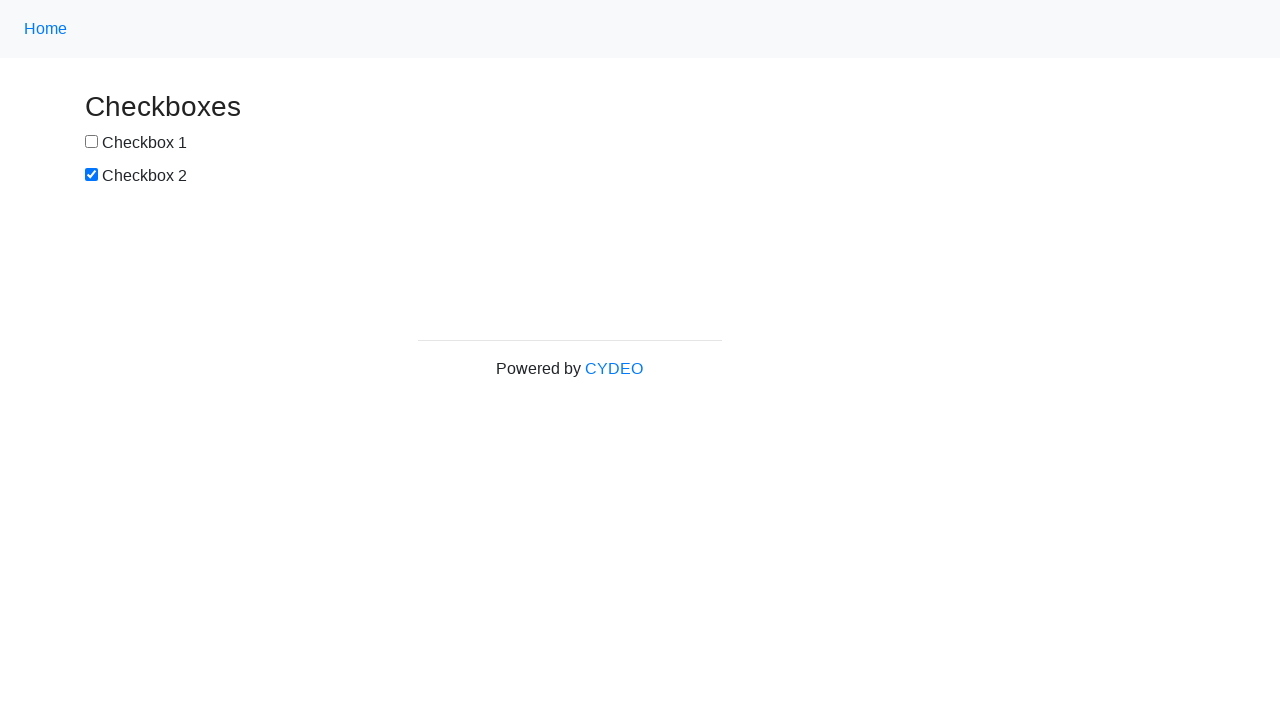

Clicked checkbox 1 to select it at (92, 142) on #box1
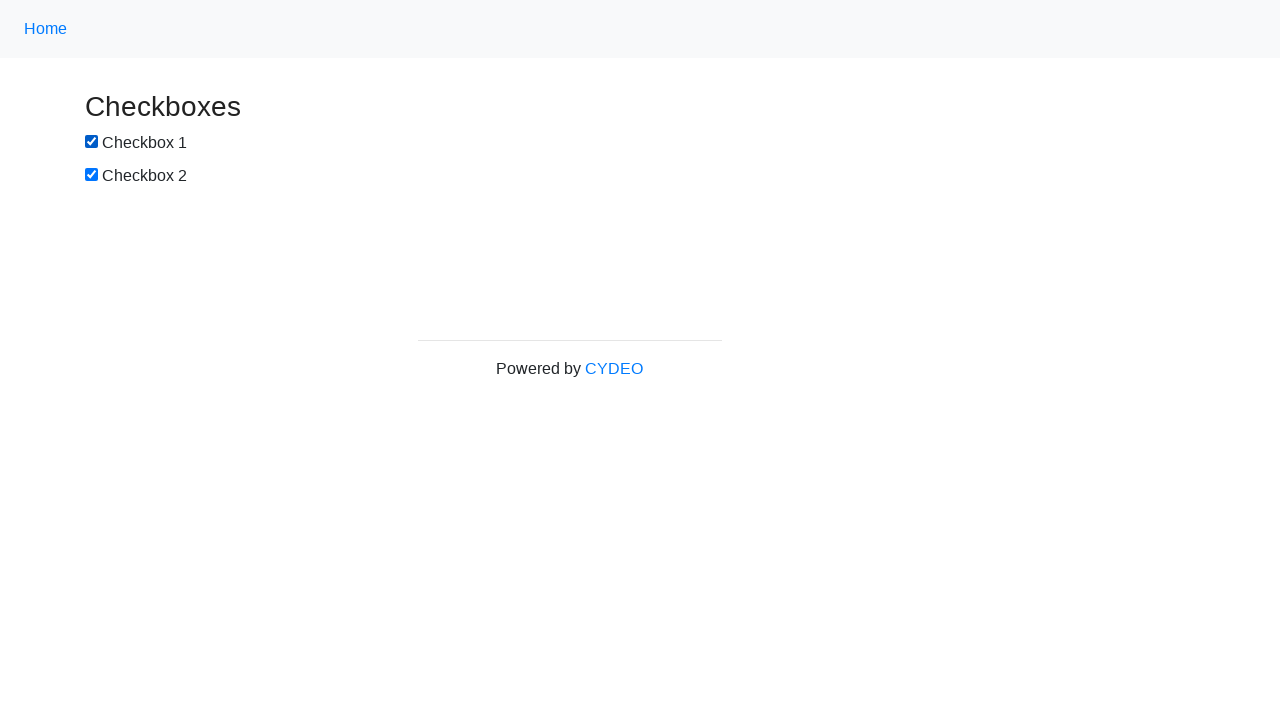

Clicked checkbox 2 to deselect it at (92, 175) on #box2
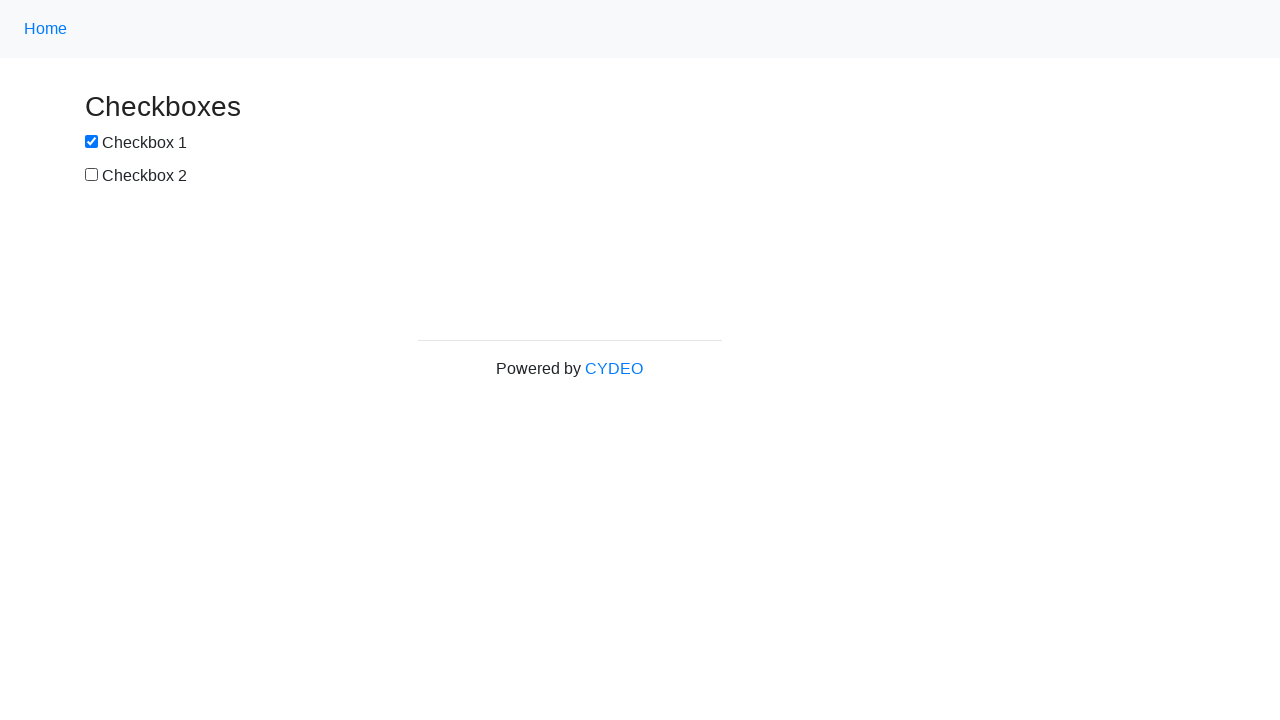

Verified checkbox 1 is now checked after clicking
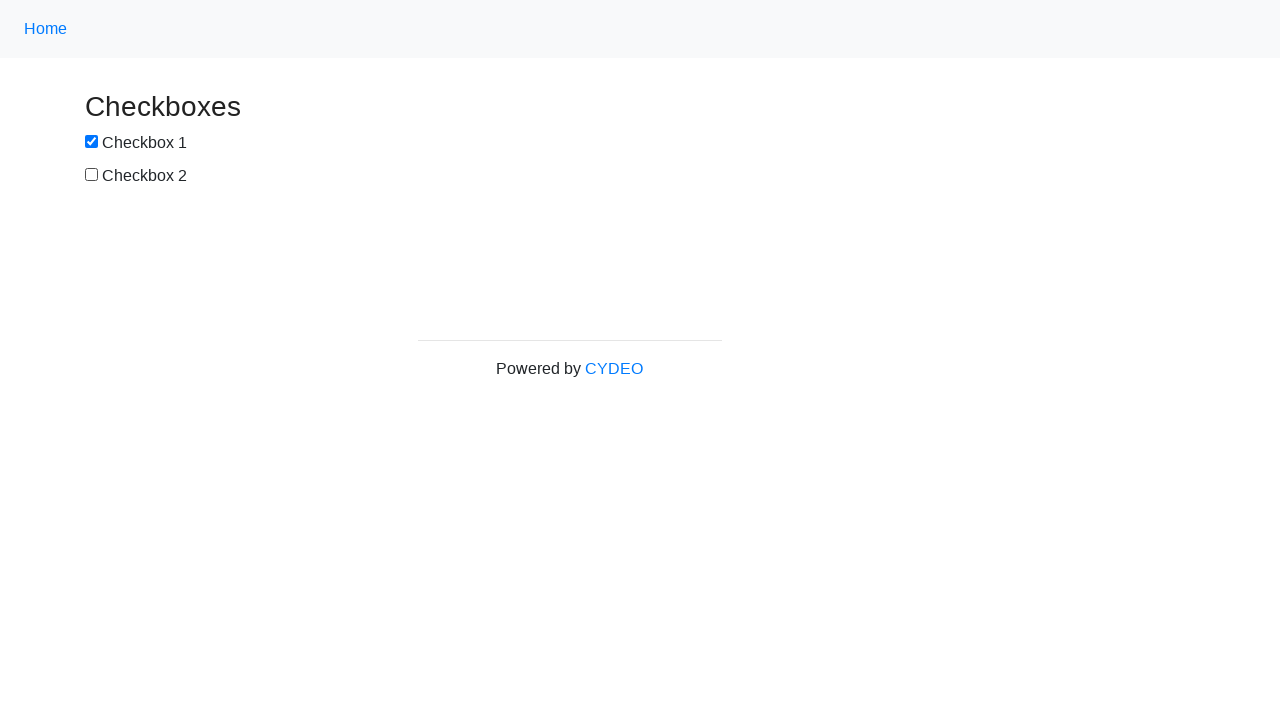

Verified checkbox 2 is now unchecked after clicking
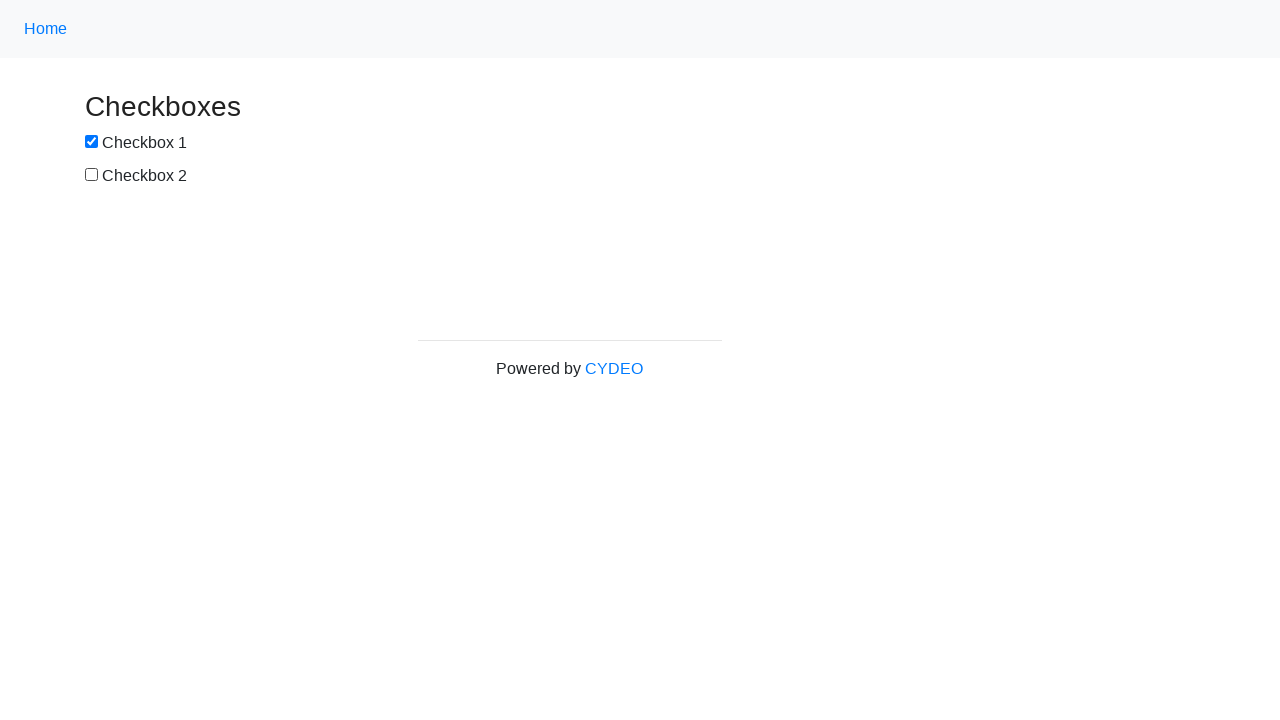

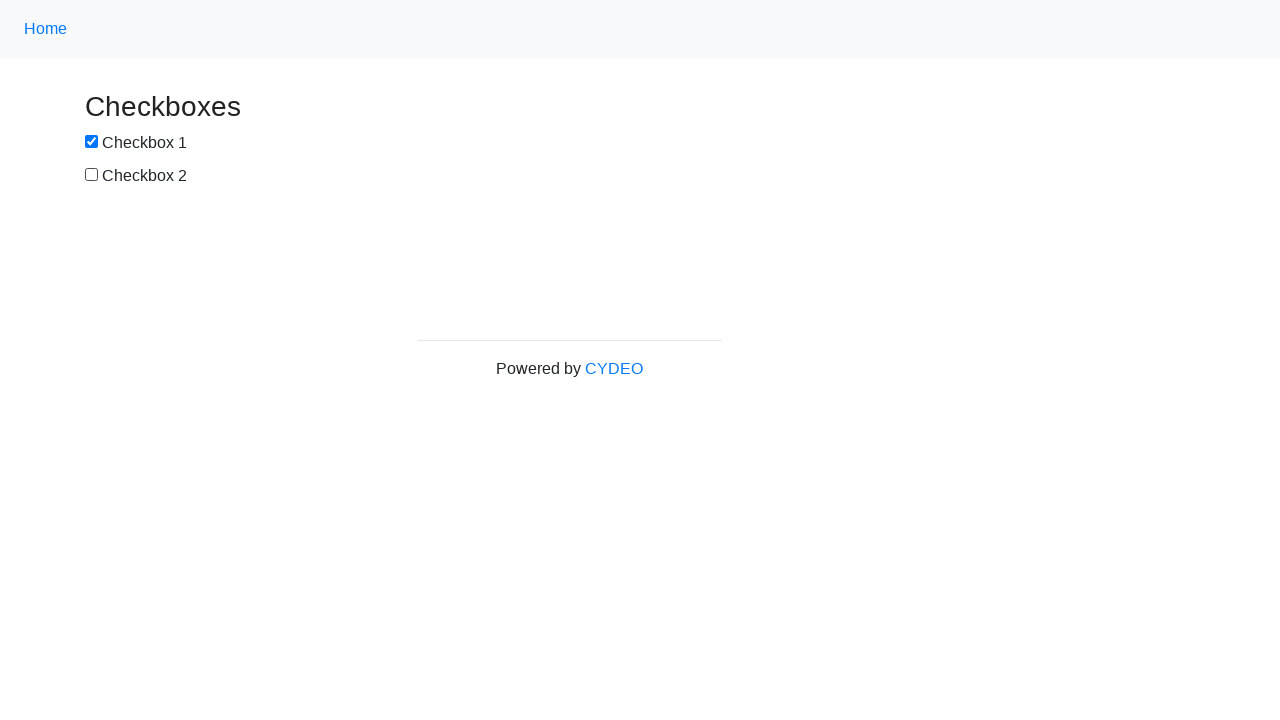